Tests popup/modal interaction by clicking a launcher button to open a modal dialog, filling in form fields within the modal, and submitting the form to verify the success message appears.

Starting URL: https://training-support.net/webelements/popups

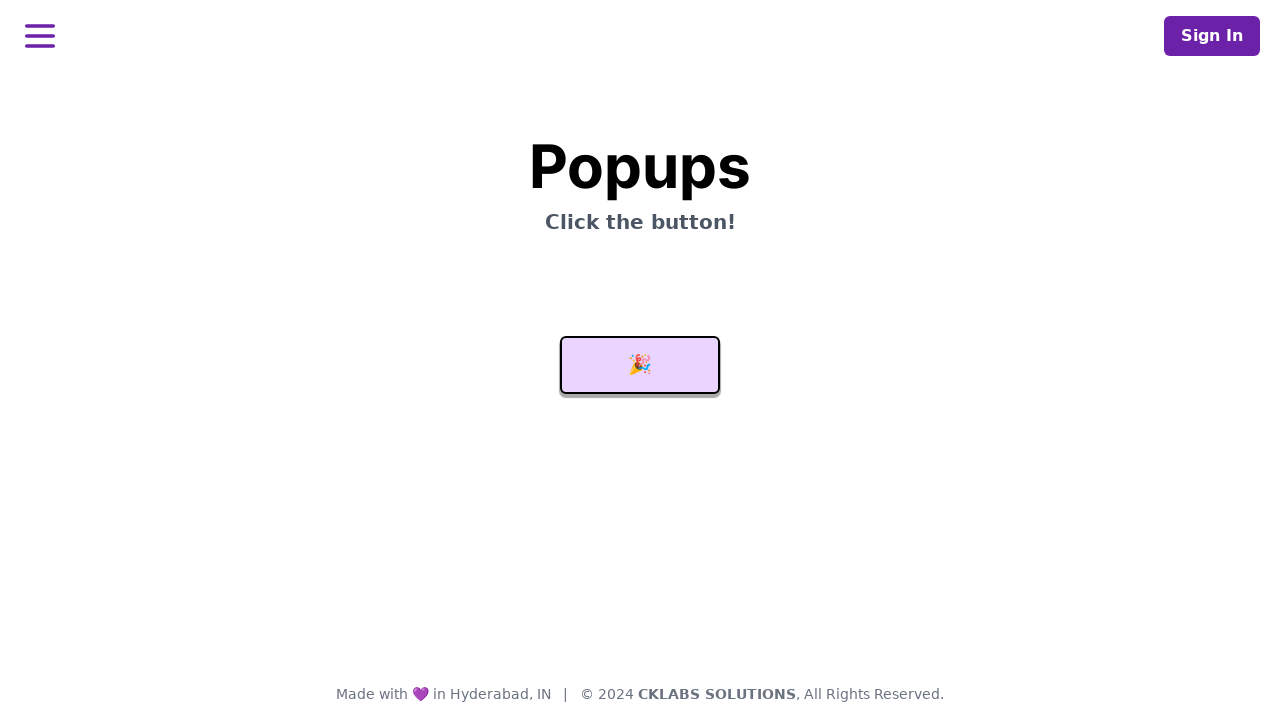

Clicked launcher button to open modal dialog at (640, 365) on #launcher
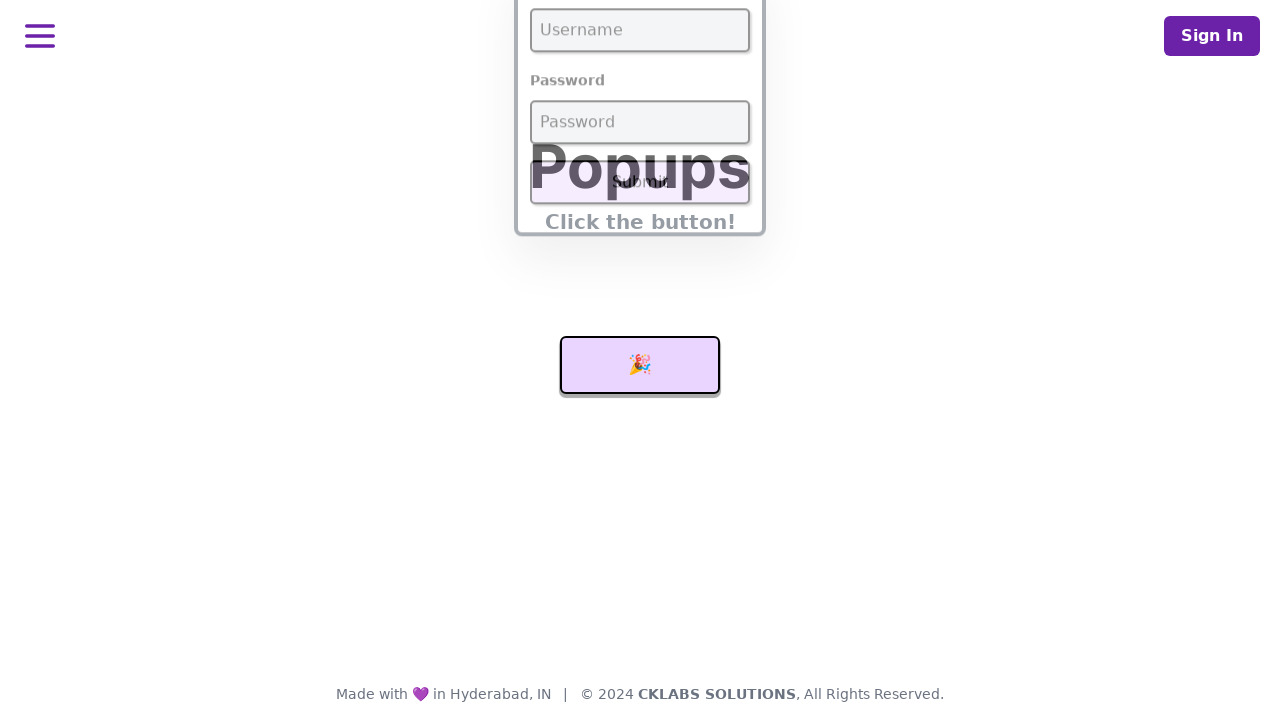

Modal dialog opened and username field became visible
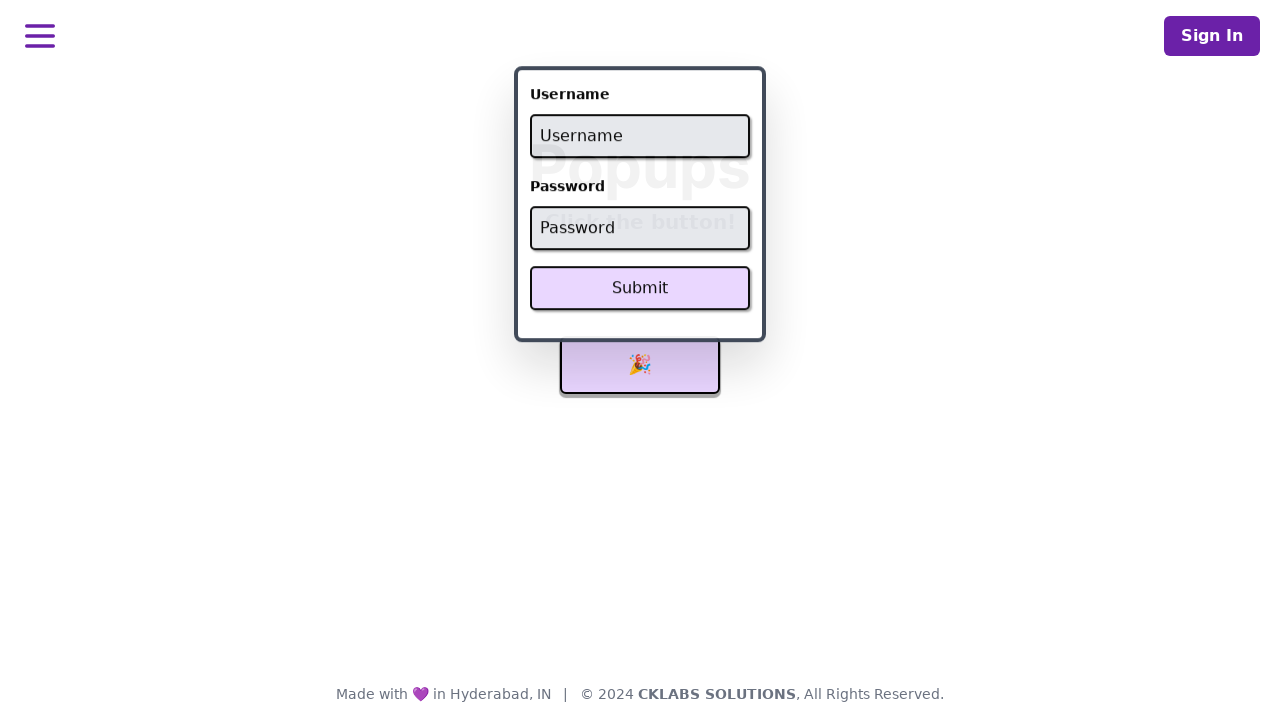

Filled username field with 'admin' on #username
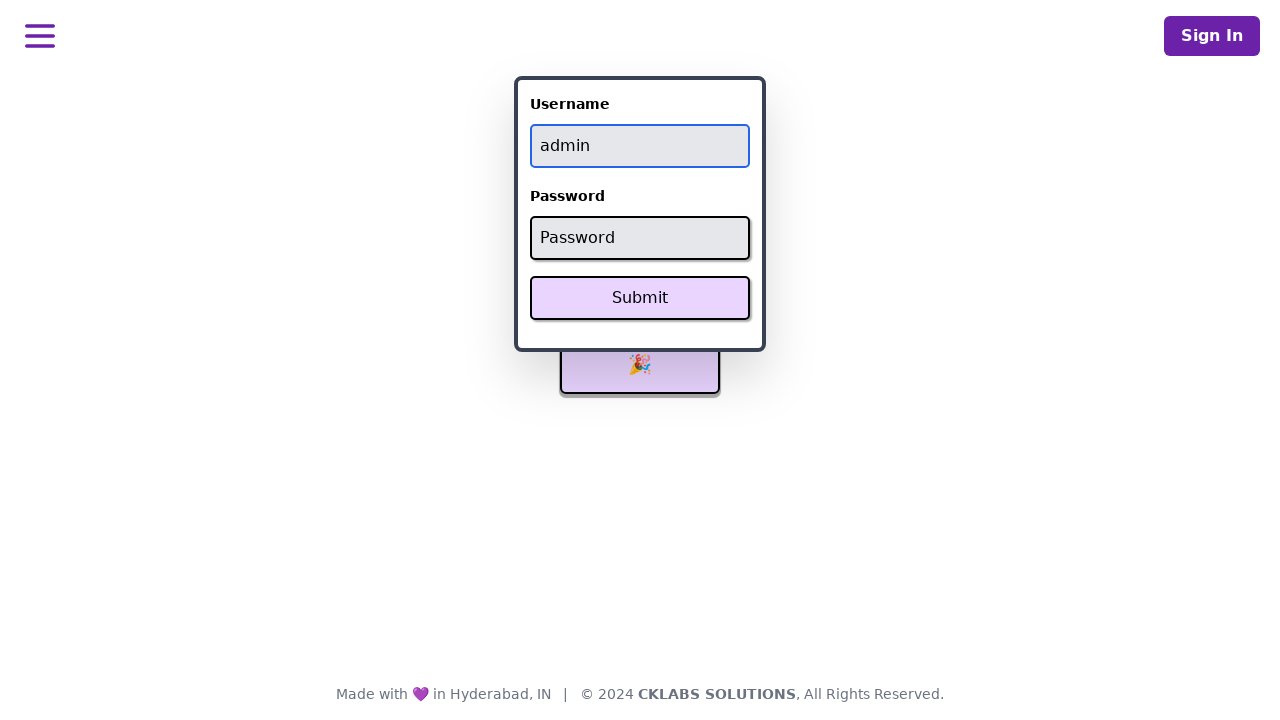

Filled password field with 'password' on #password
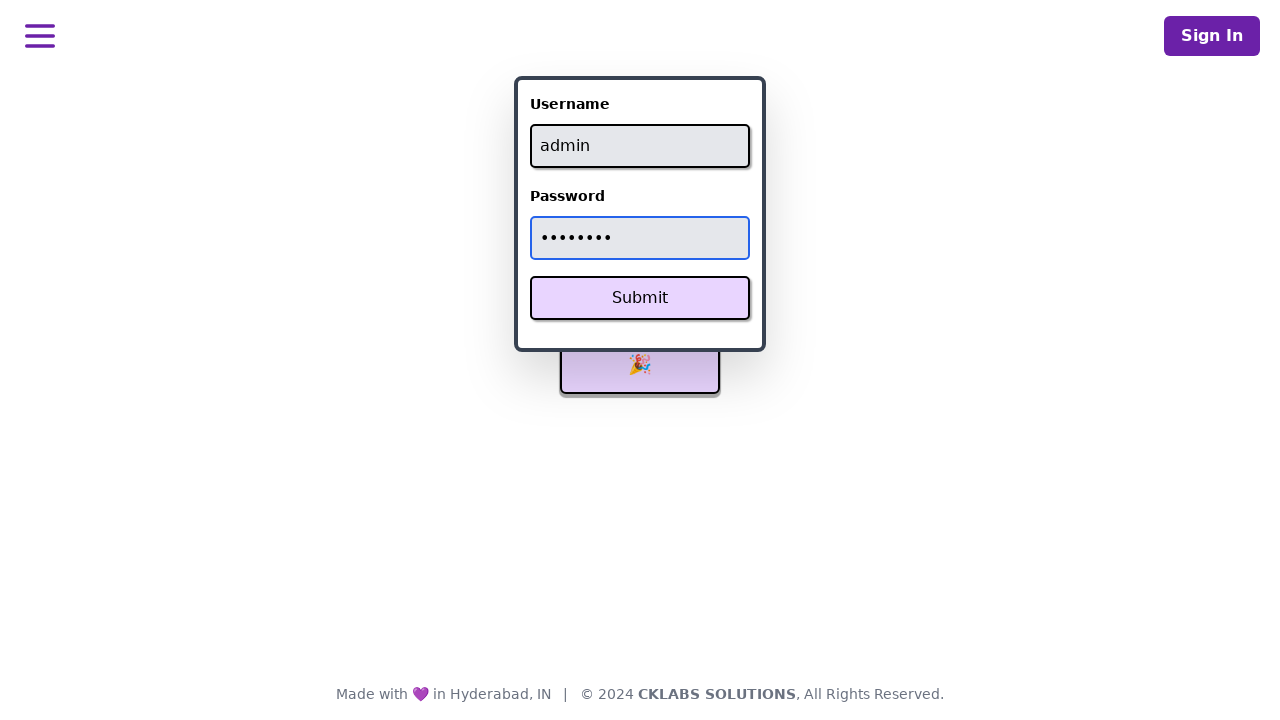

Clicked Submit button to submit form at (640, 298) on xpath=//button[text()='Submit']
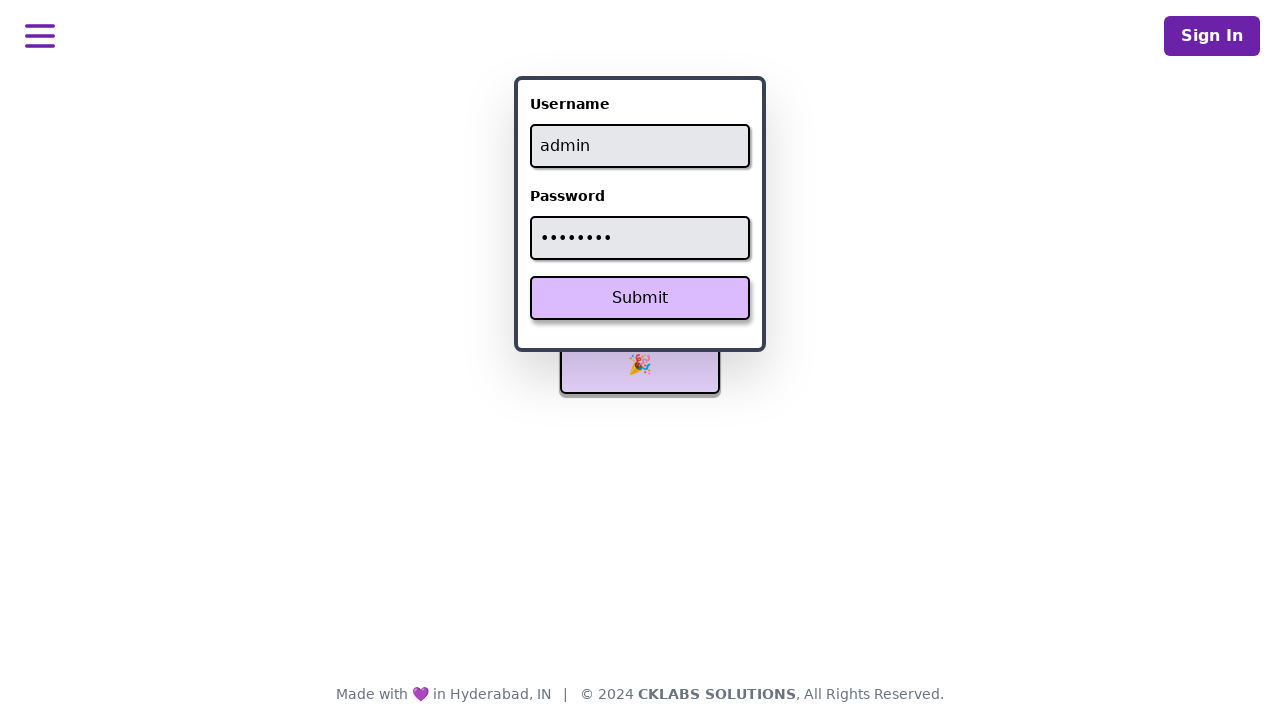

Success message appeared confirming form submission
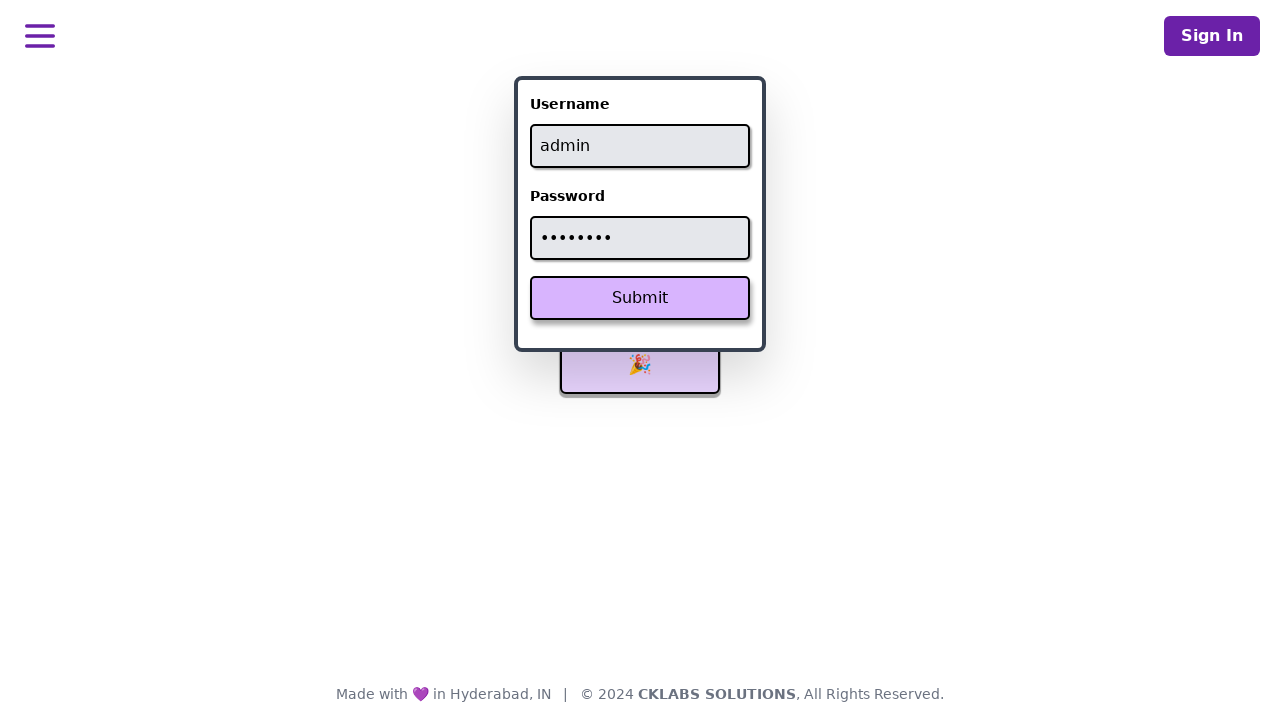

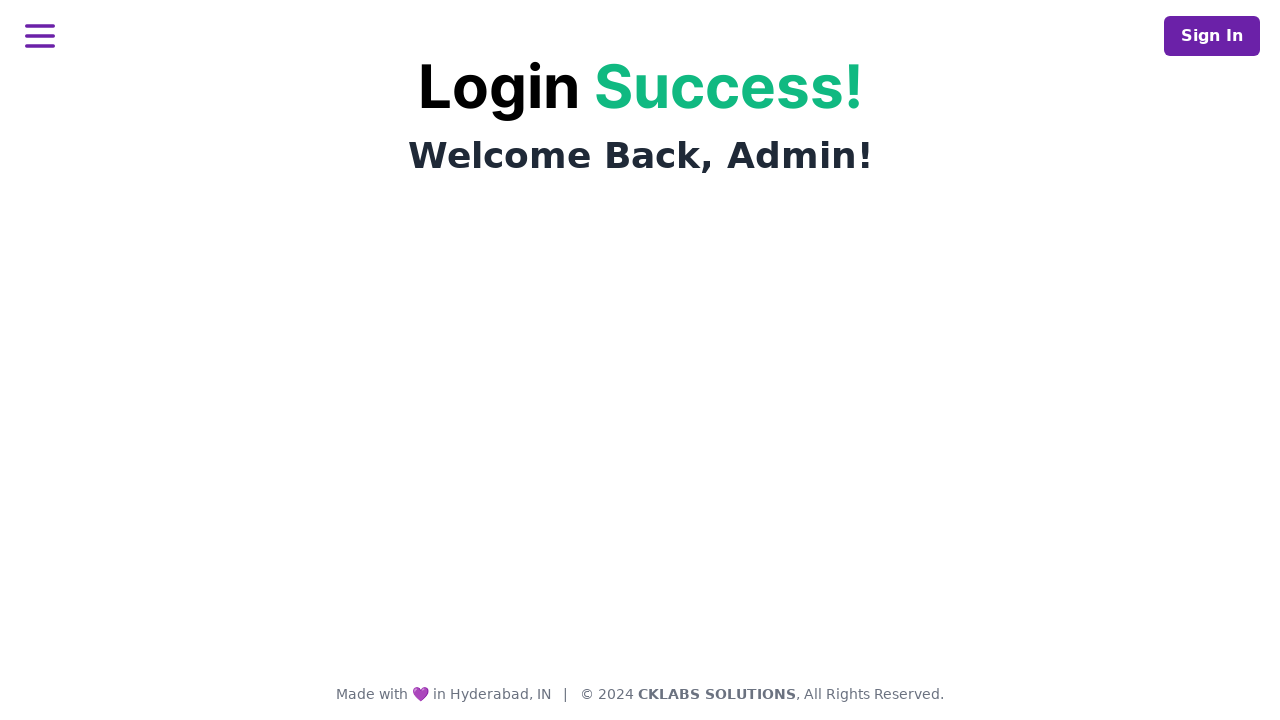